Tests web table editing functionality by clicking the edit button for the first record and then clicking submit

Starting URL: https://demoqa.com/webtables

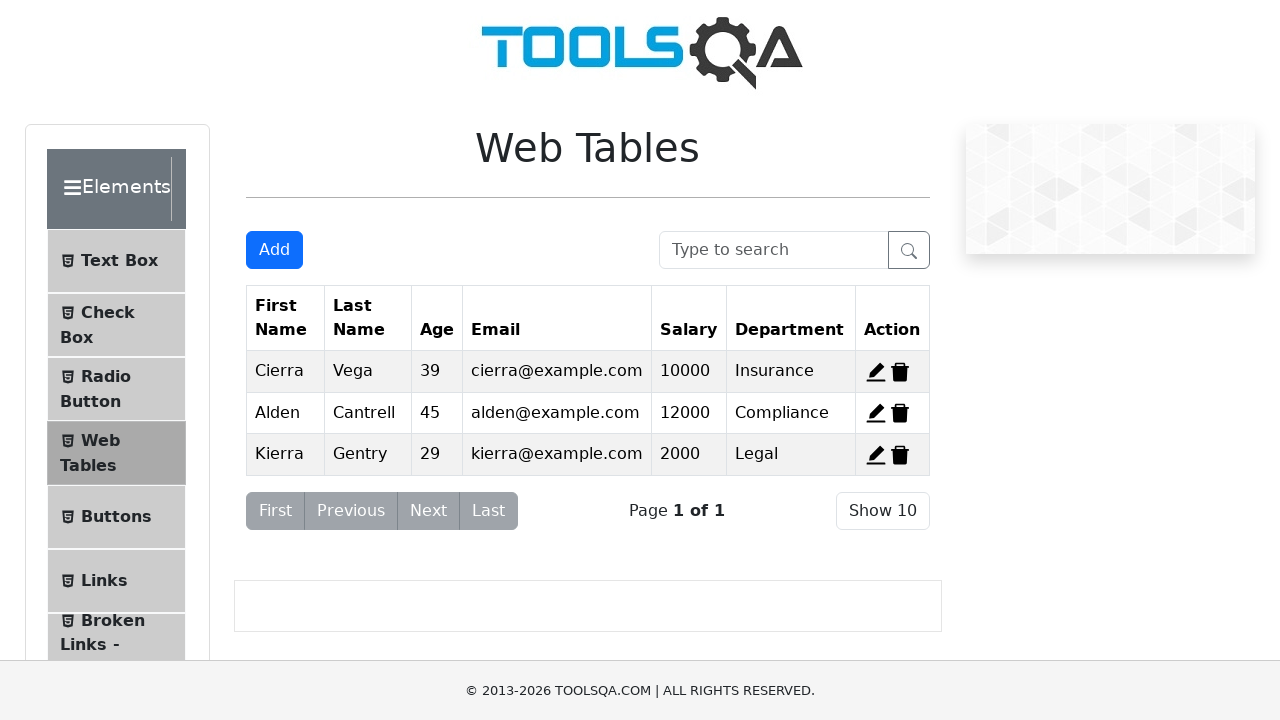

Clicked edit button for first record in web table at (876, 372) on xpath=//span[@id='edit-record-1']//*[@stroke='currentColor']
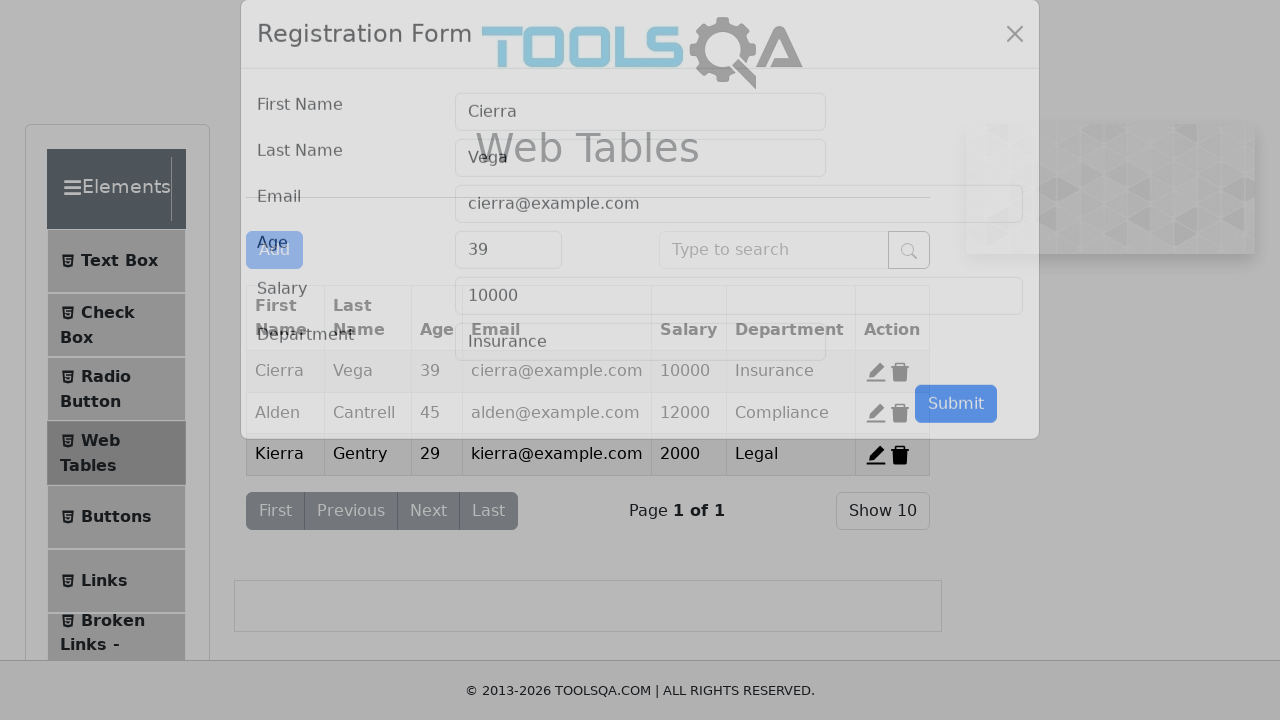

Clicked submit button to save record changes at (956, 433) on #submit
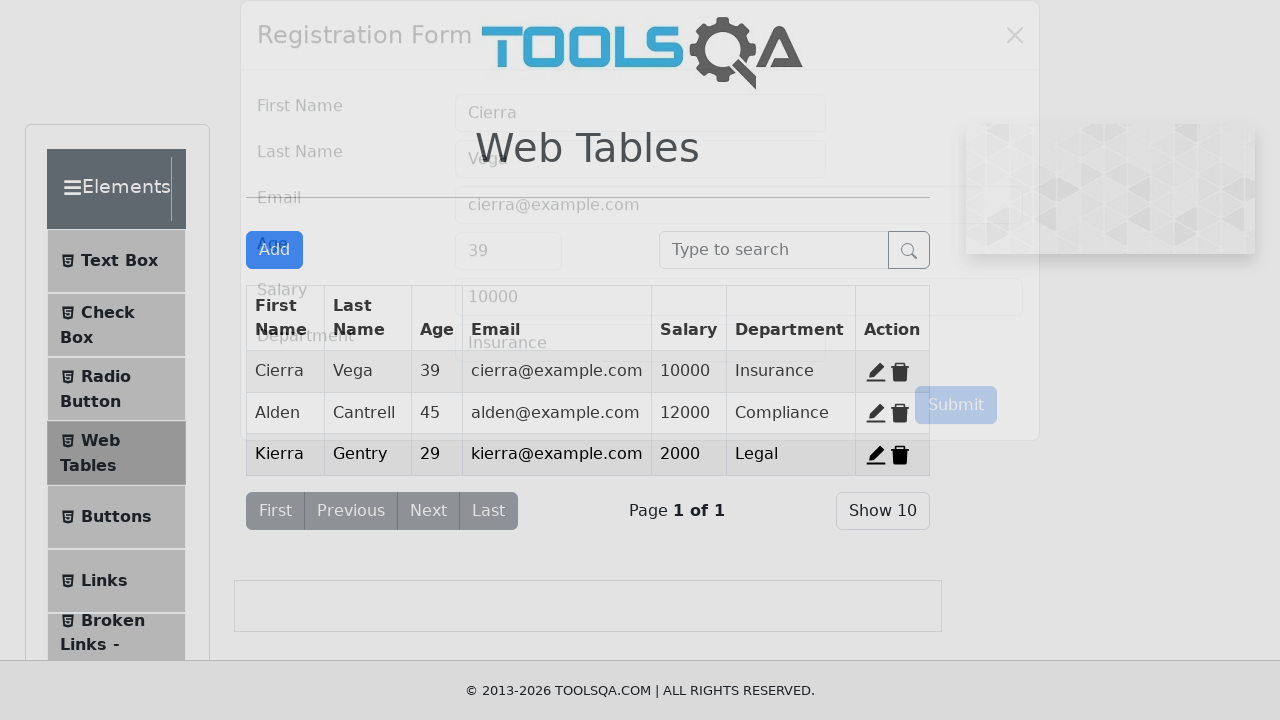

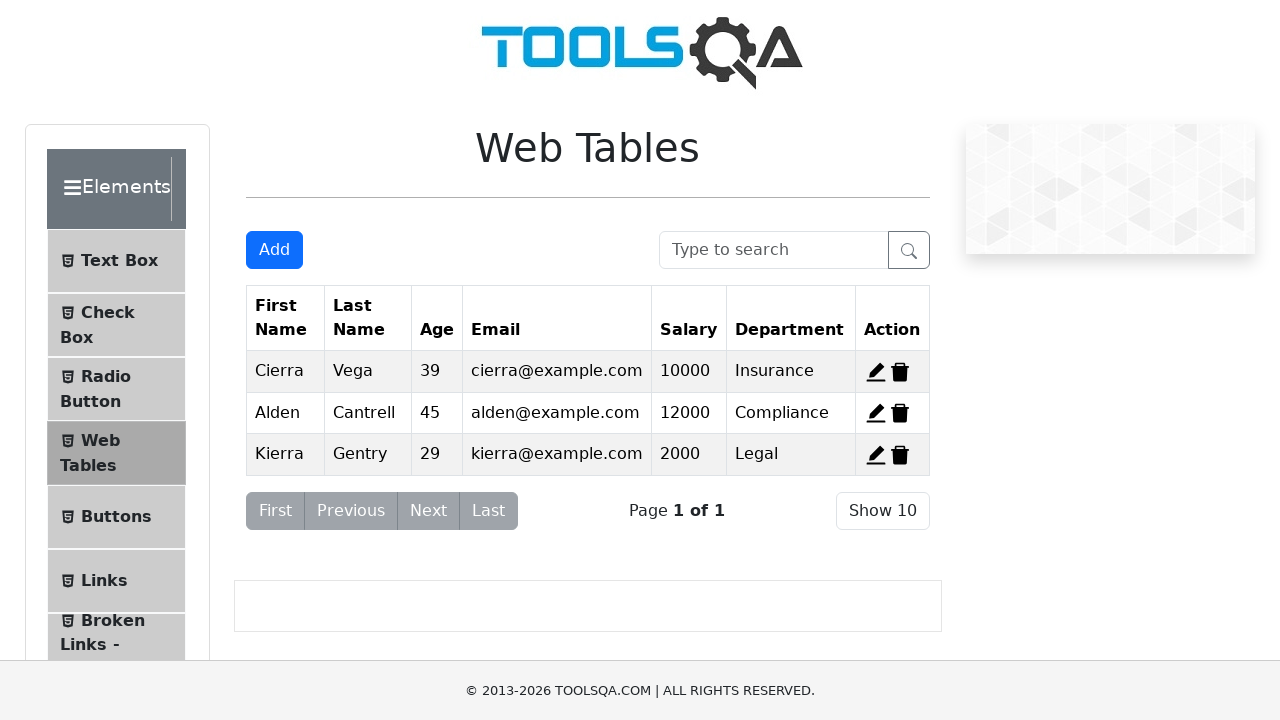